Clicks the Review code changes together section on GitHub homepage

Starting URL: https://github.com

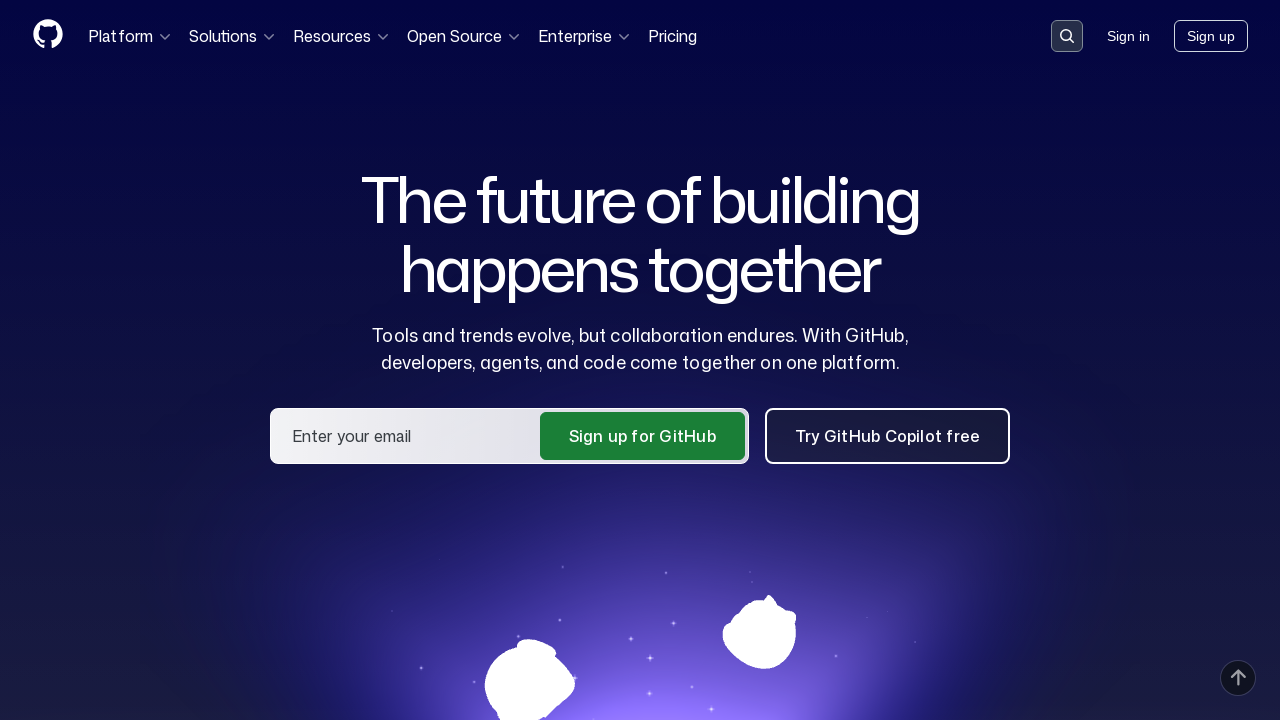

Waited for 'Review code changes together' section to load on GitHub homepage
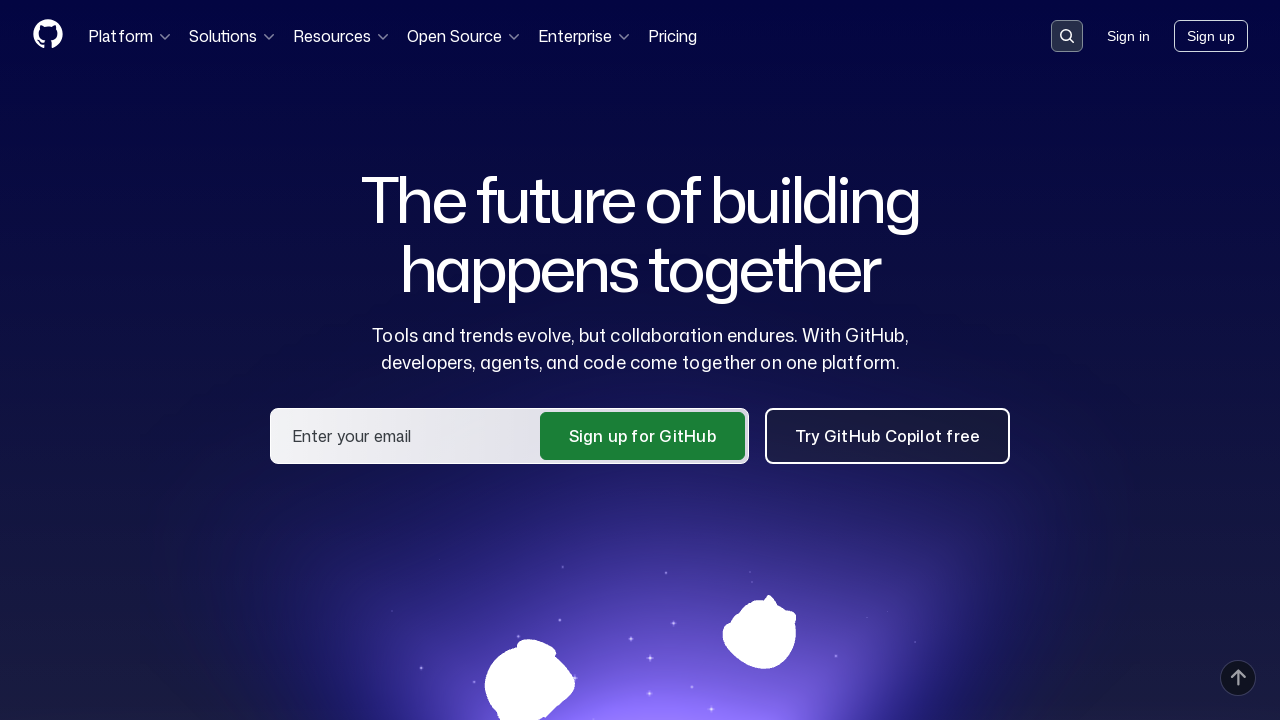

Clicked the 'Review code changes together' section at (208, 361) on internal:text="Review code changes together"i
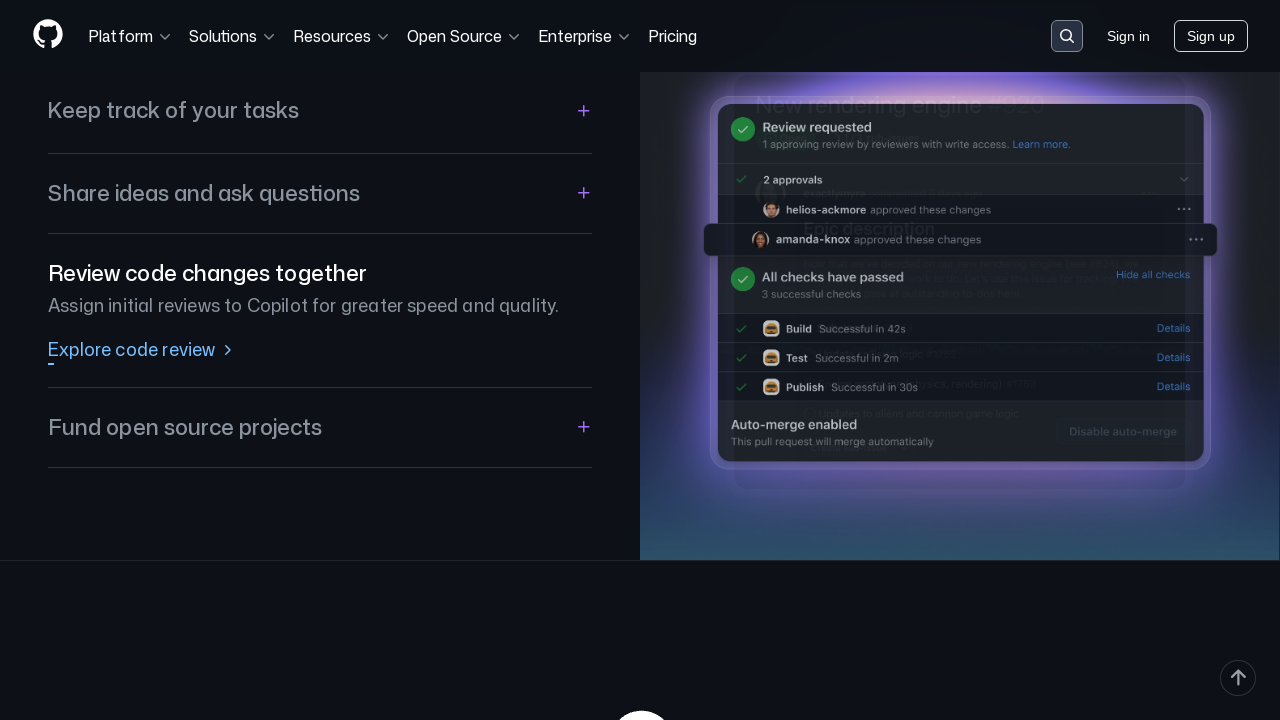

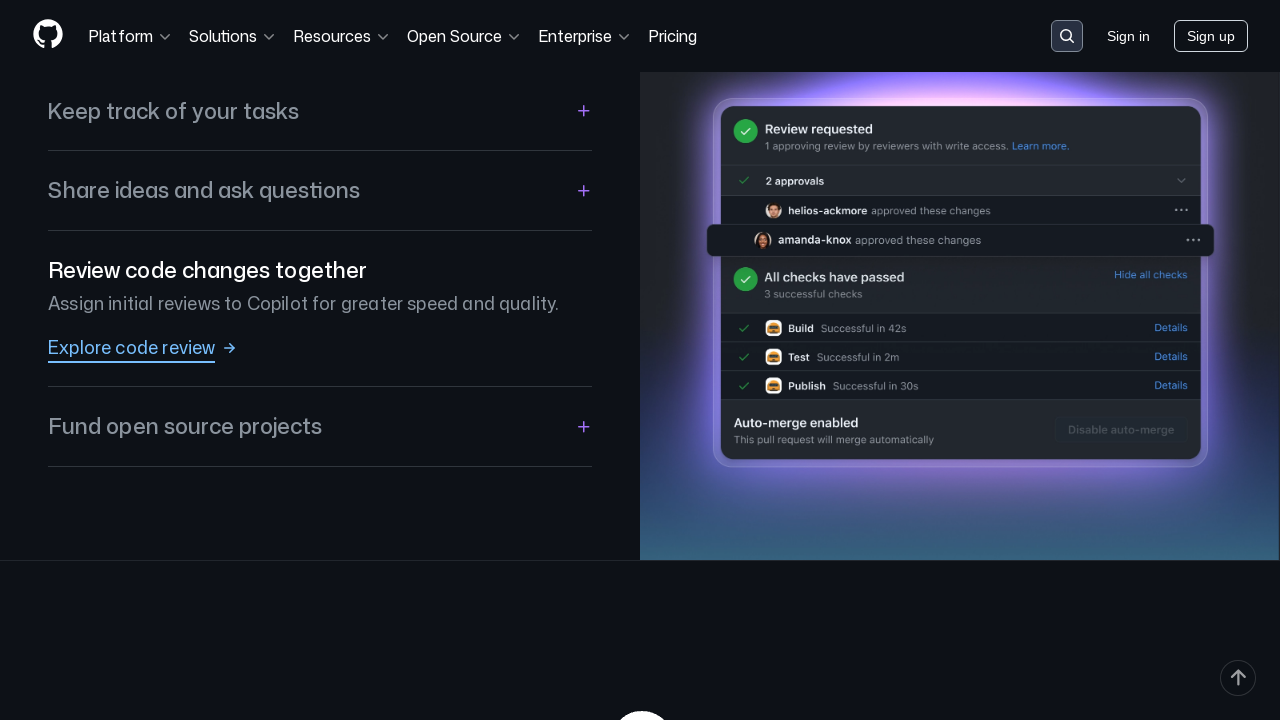